Tests geolocation override functionality by setting mock coordinates (latitude 40, longitude 3) using CDP and verifying the location is detected on a geolocation website.

Starting URL: https://my-location.org/

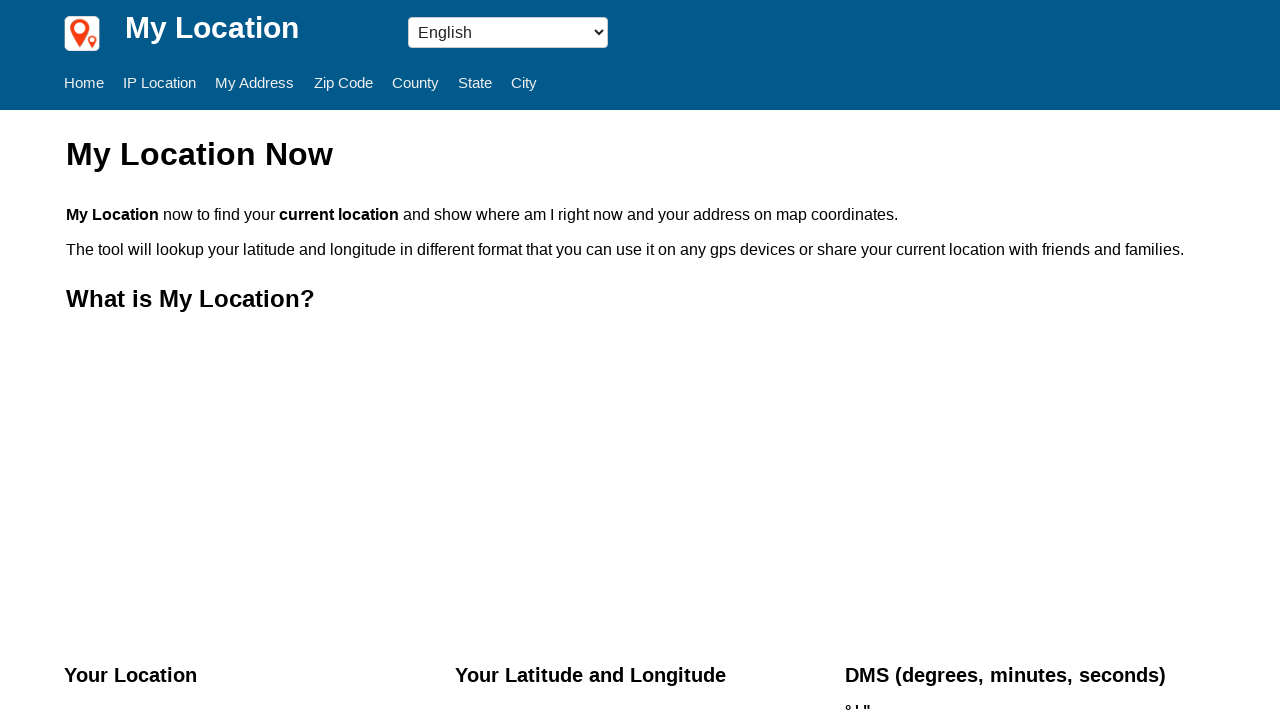

Granted geolocation permission to context
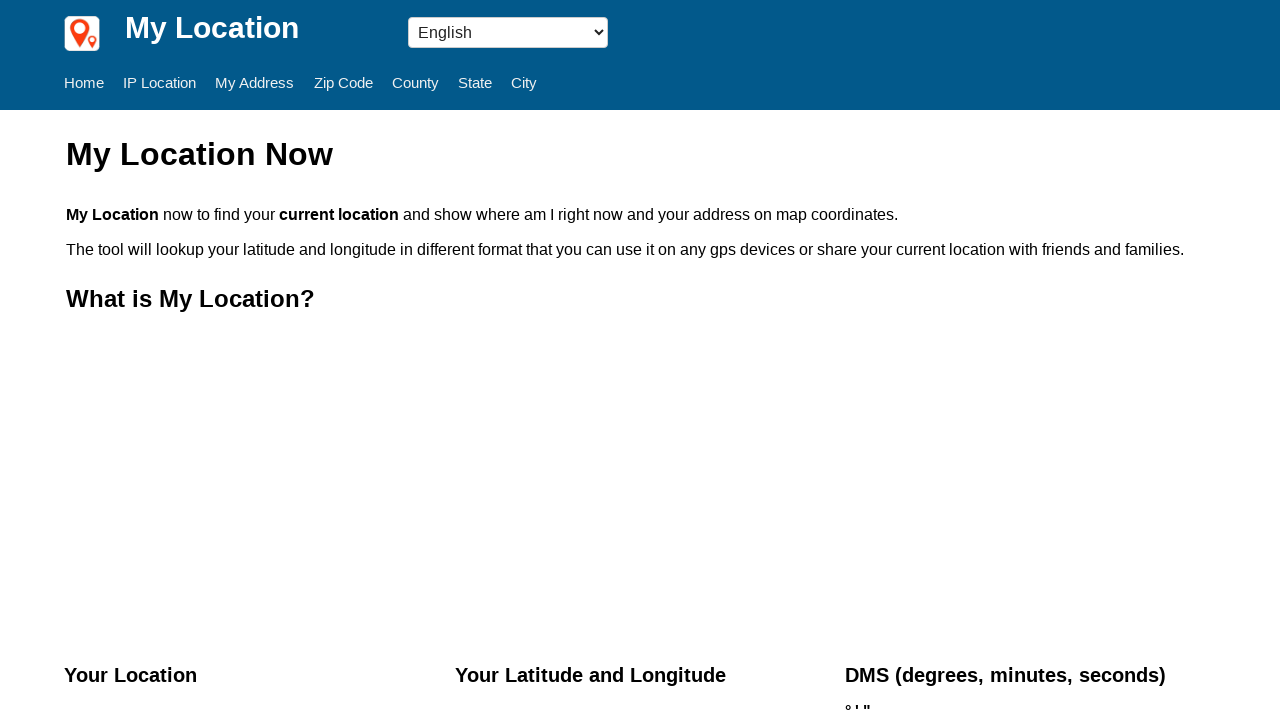

Set geolocation override to latitude 40, longitude 3 with accuracy 10
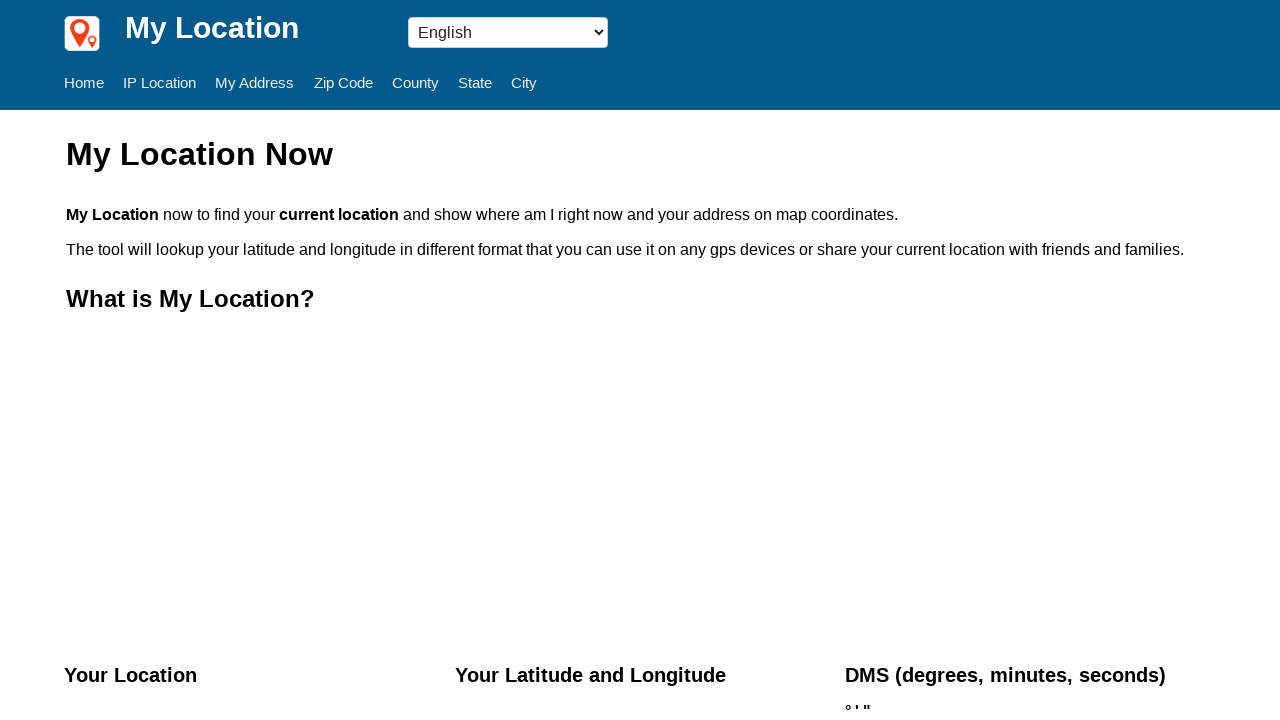

Reloaded page to apply geolocation settings
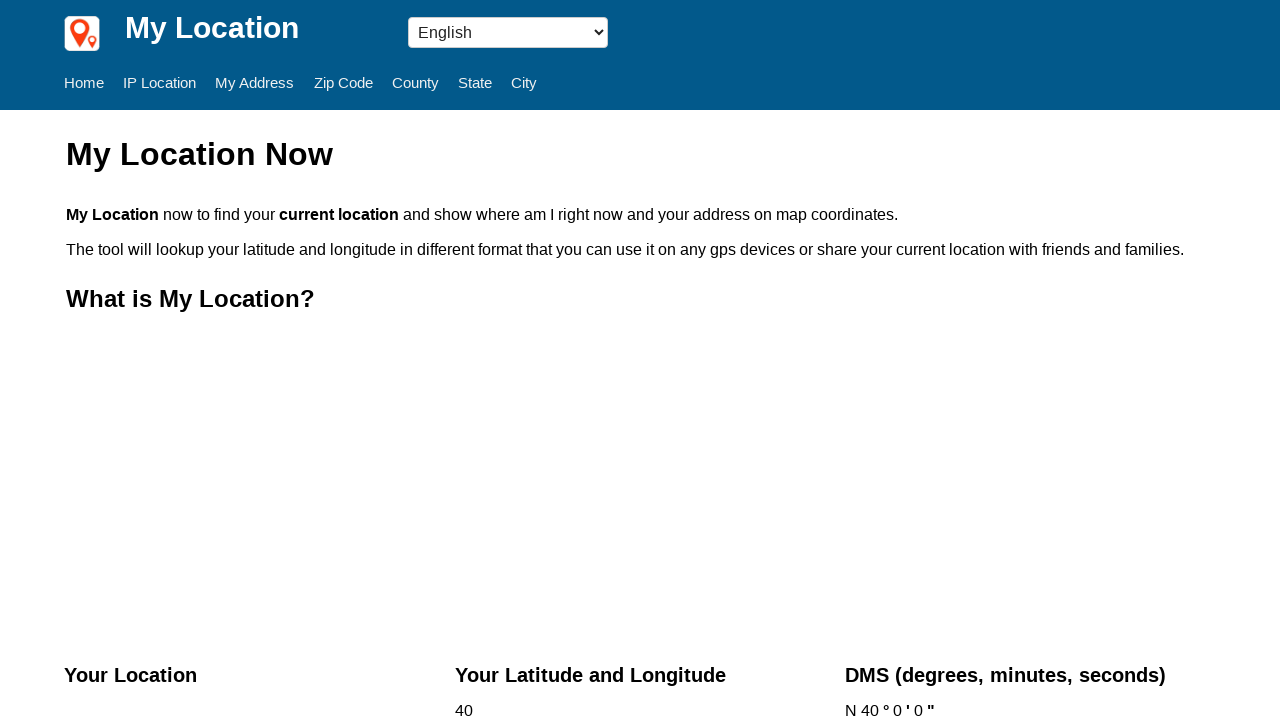

Address element loaded with geolocation data
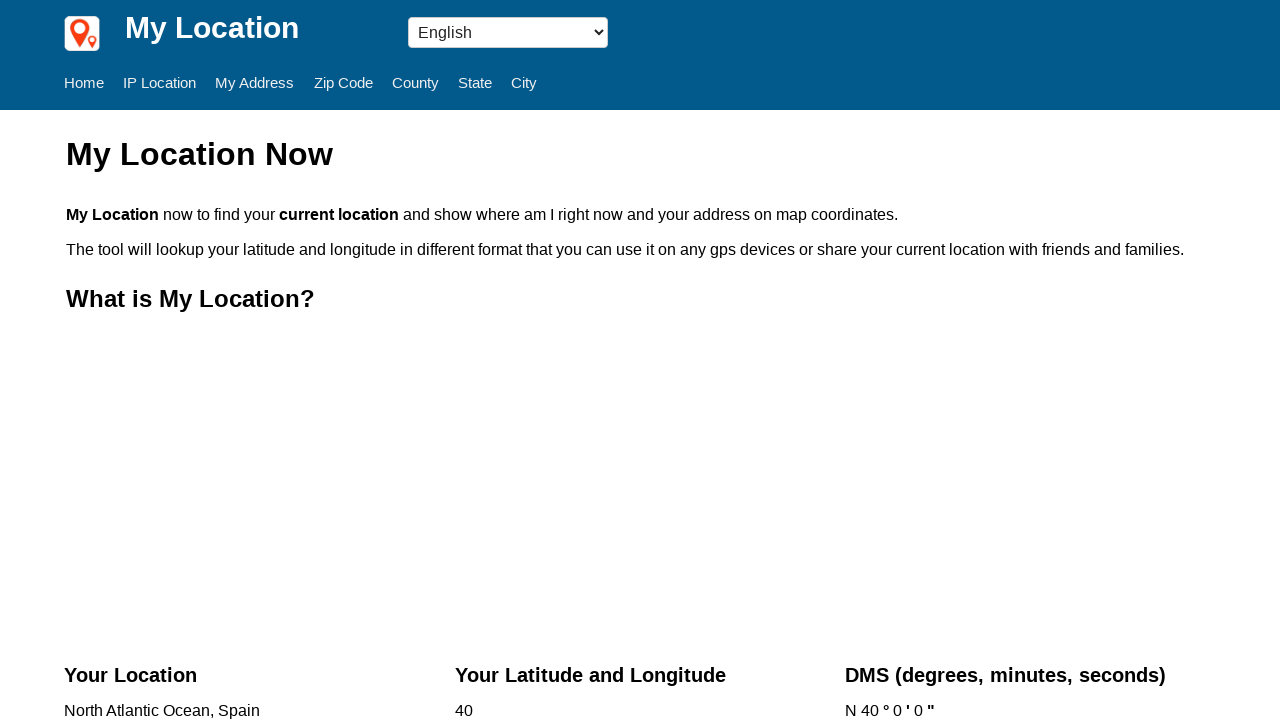

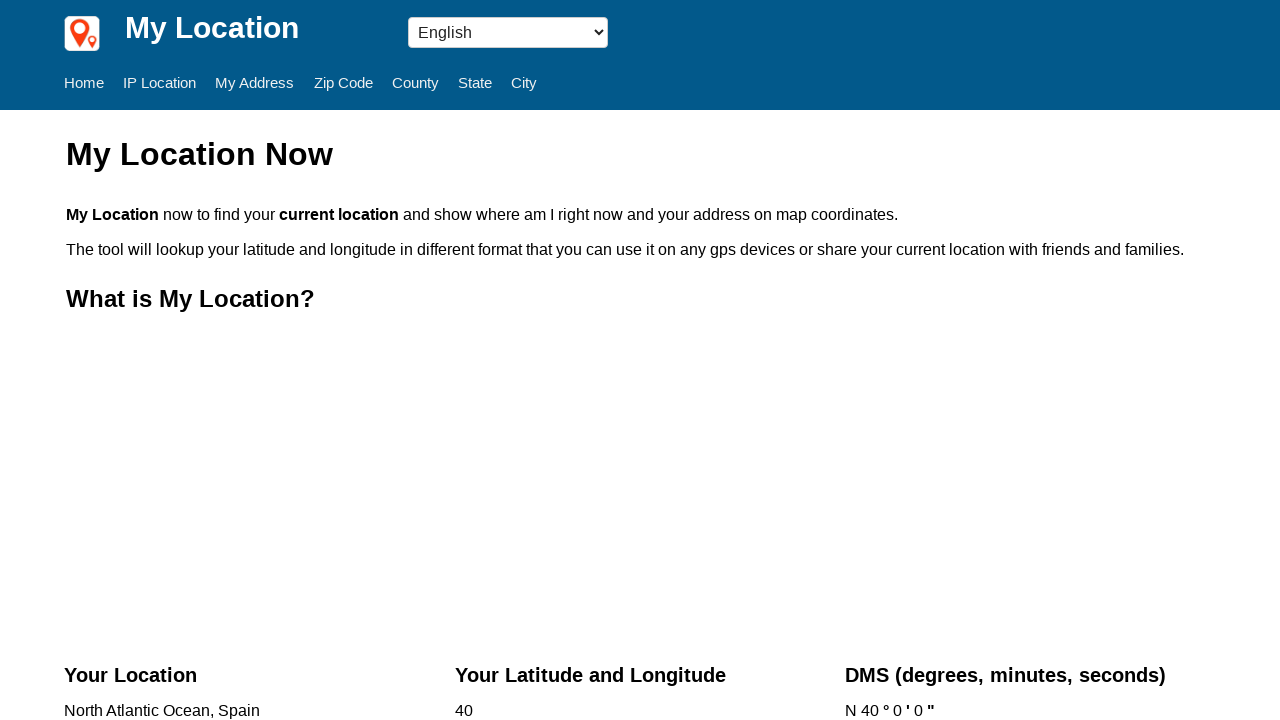